Tests alert handling functionality by triggering a timer-based alert and accepting it

Starting URL: https://demoqa.com/alerts

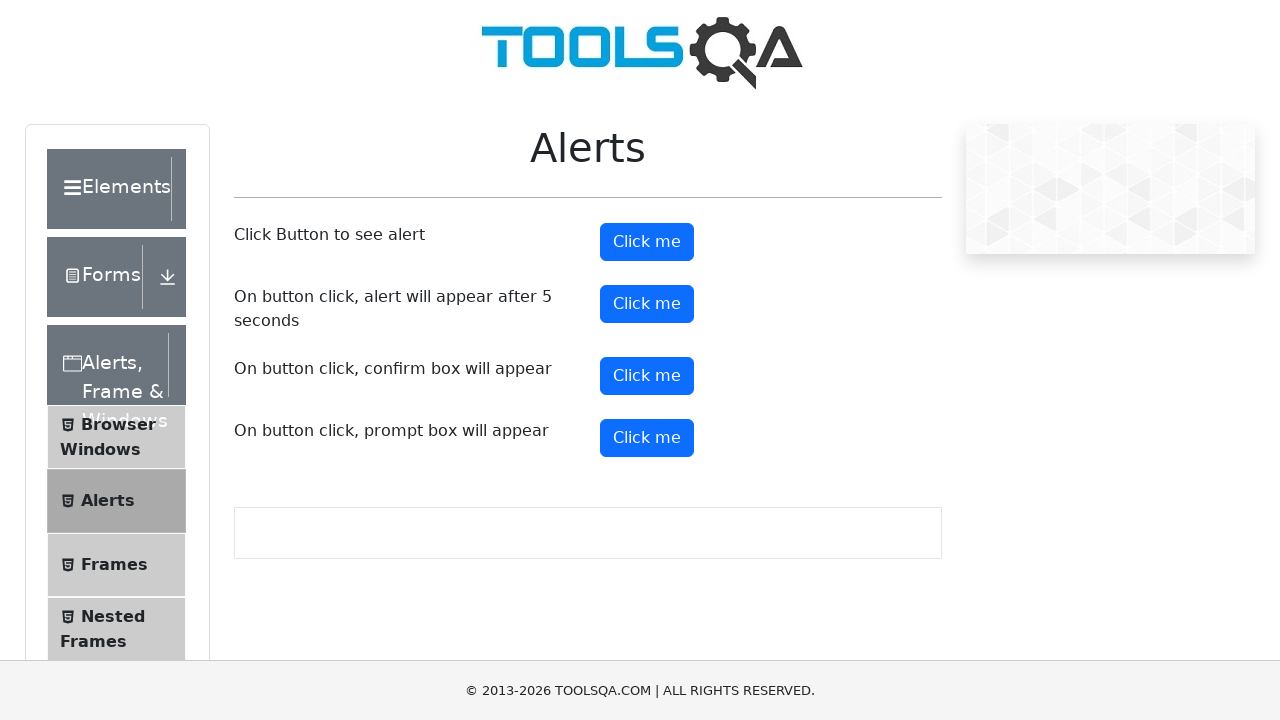

Clicked button to trigger timer-based alert at (647, 304) on #timerAlertButton
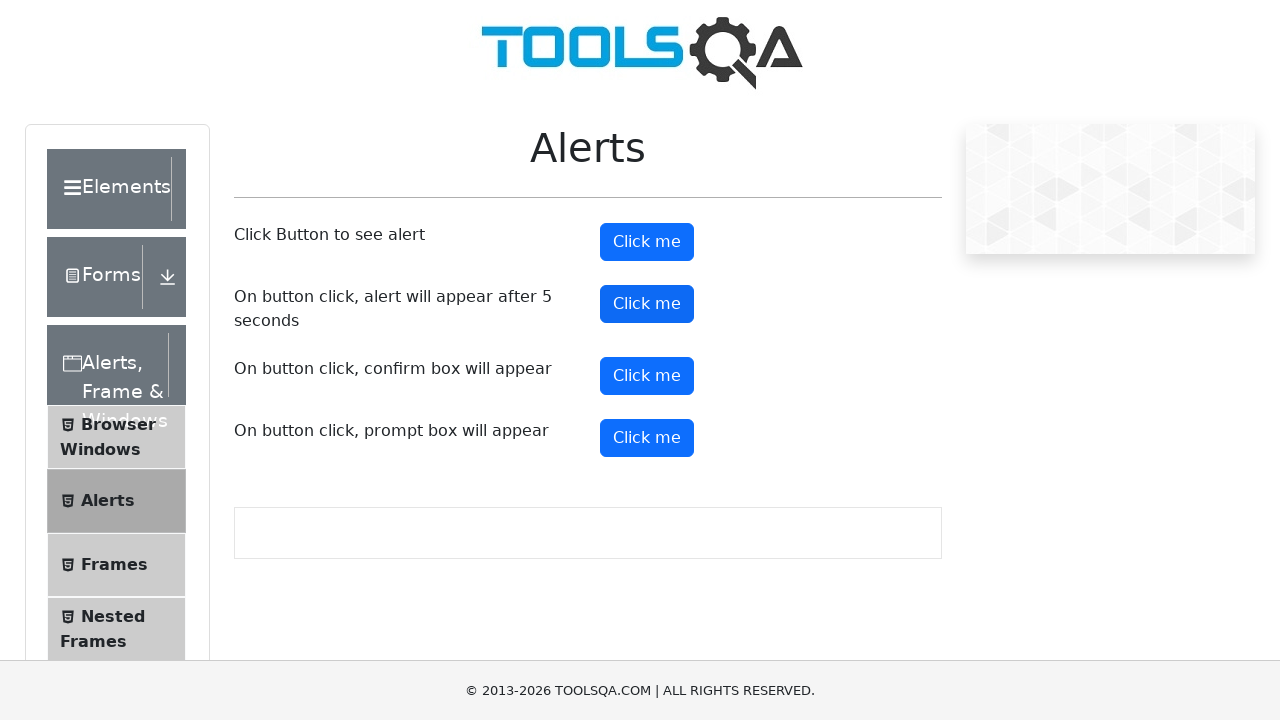

Waited 5 seconds for timer-based alert to appear
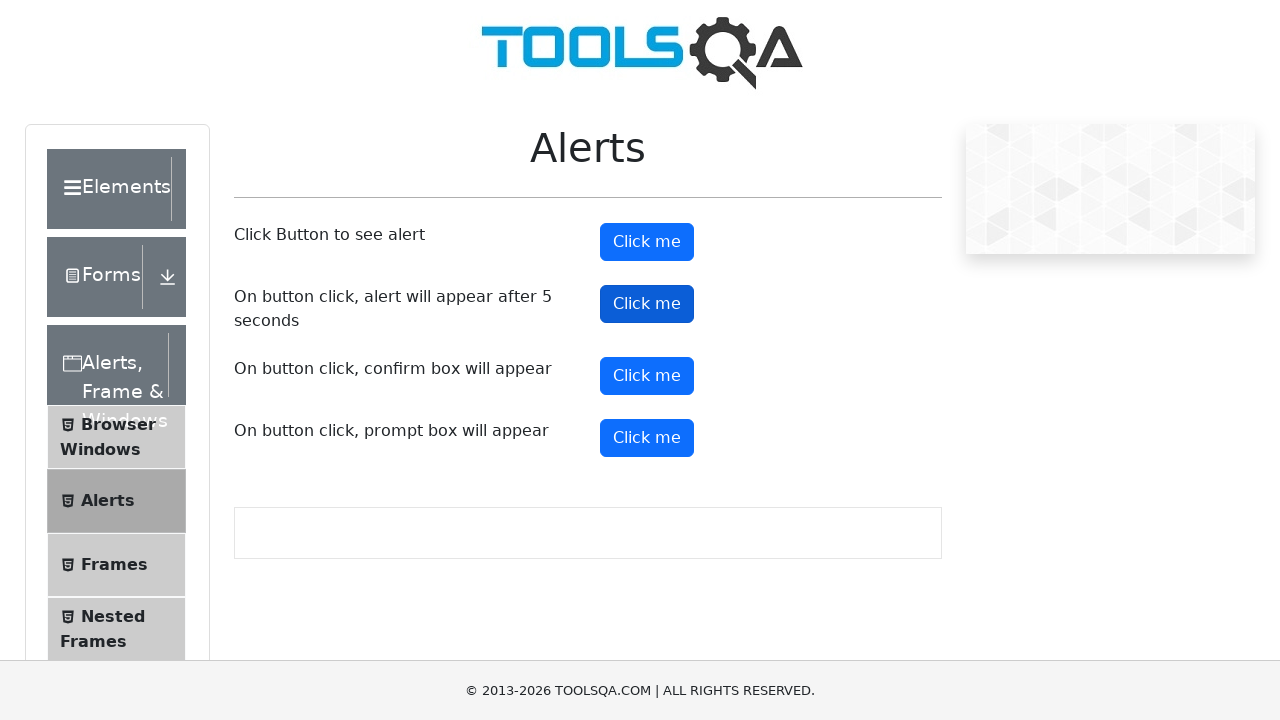

Set up alert handler to accept any dialogs
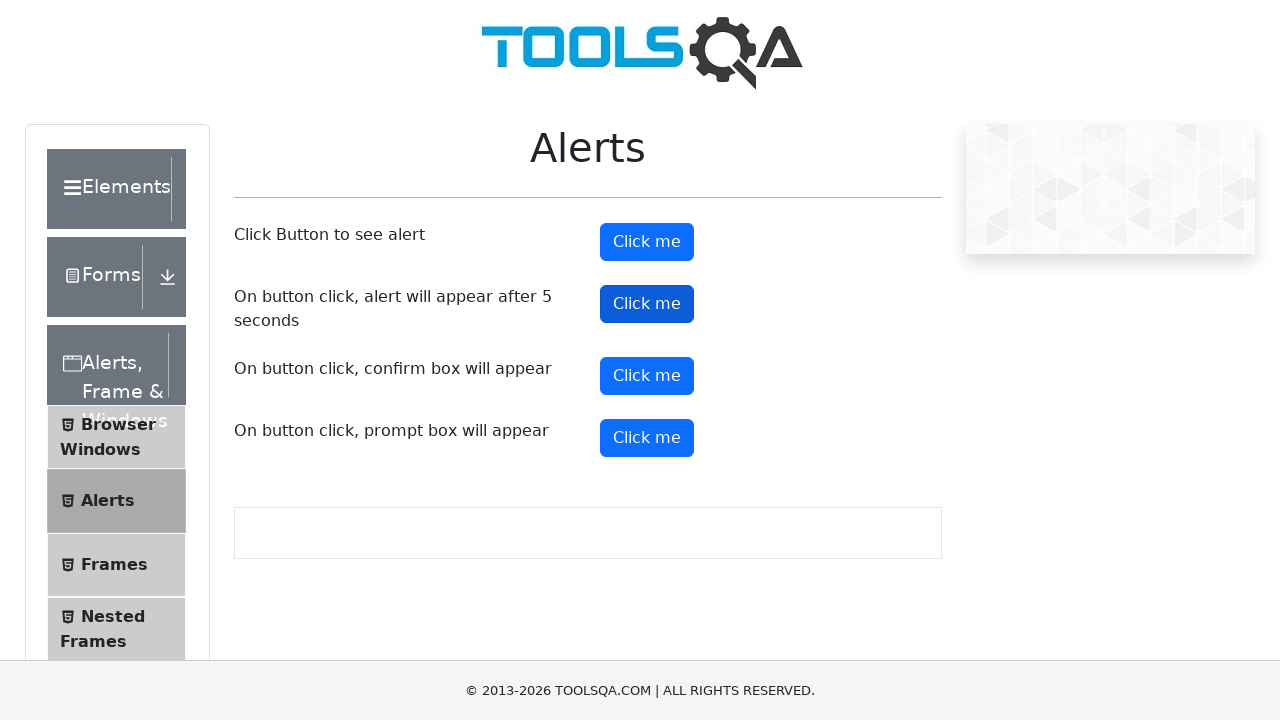

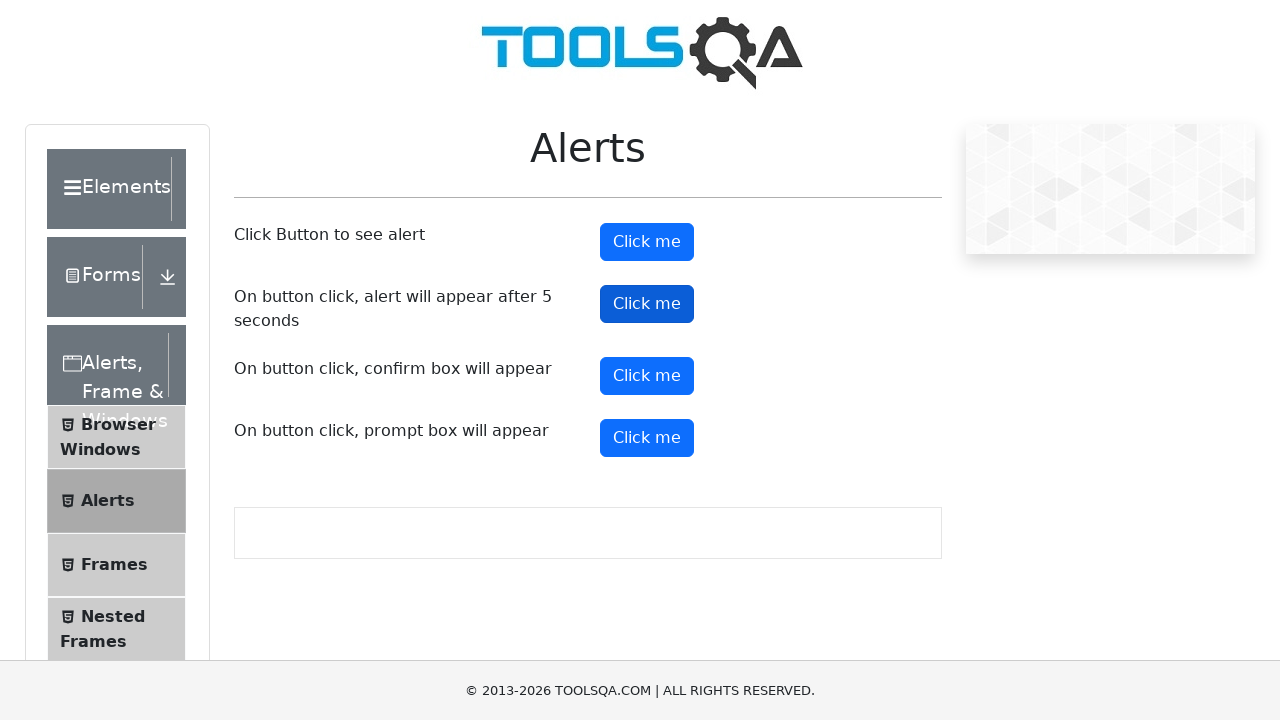